Tests browser window handling by opening new tabs and windows, switching between them, extracting text content, and closing child windows

Starting URL: https://demoqa.com/browser-windows

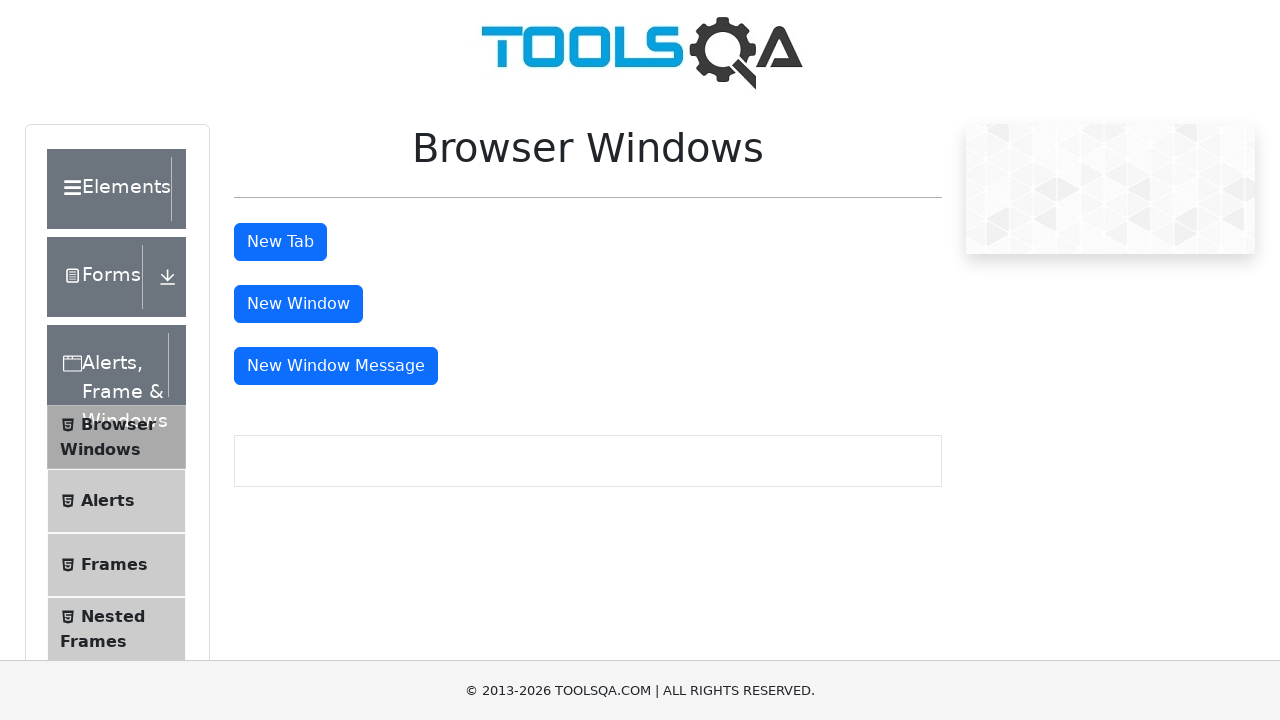

Clicked 'New Tab' button to open a new tab at (280, 242) on xpath=//button[text() = 'New Tab']
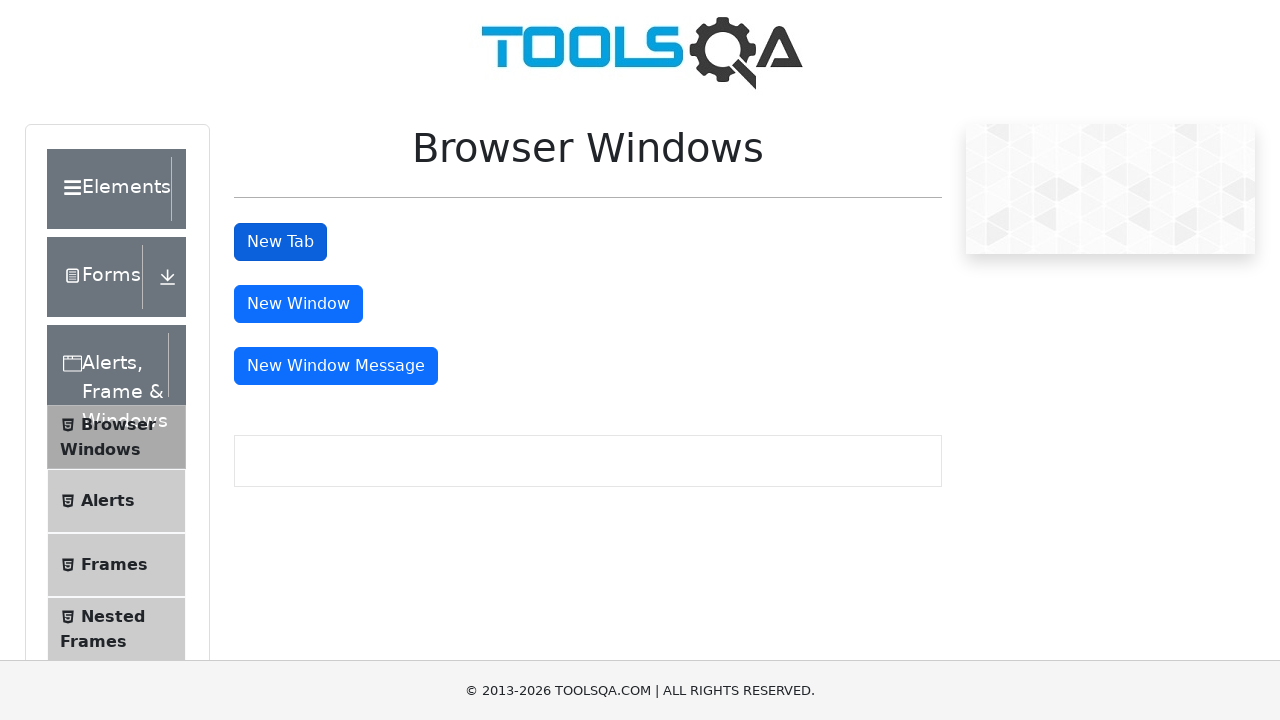

Switched to the newly opened tab
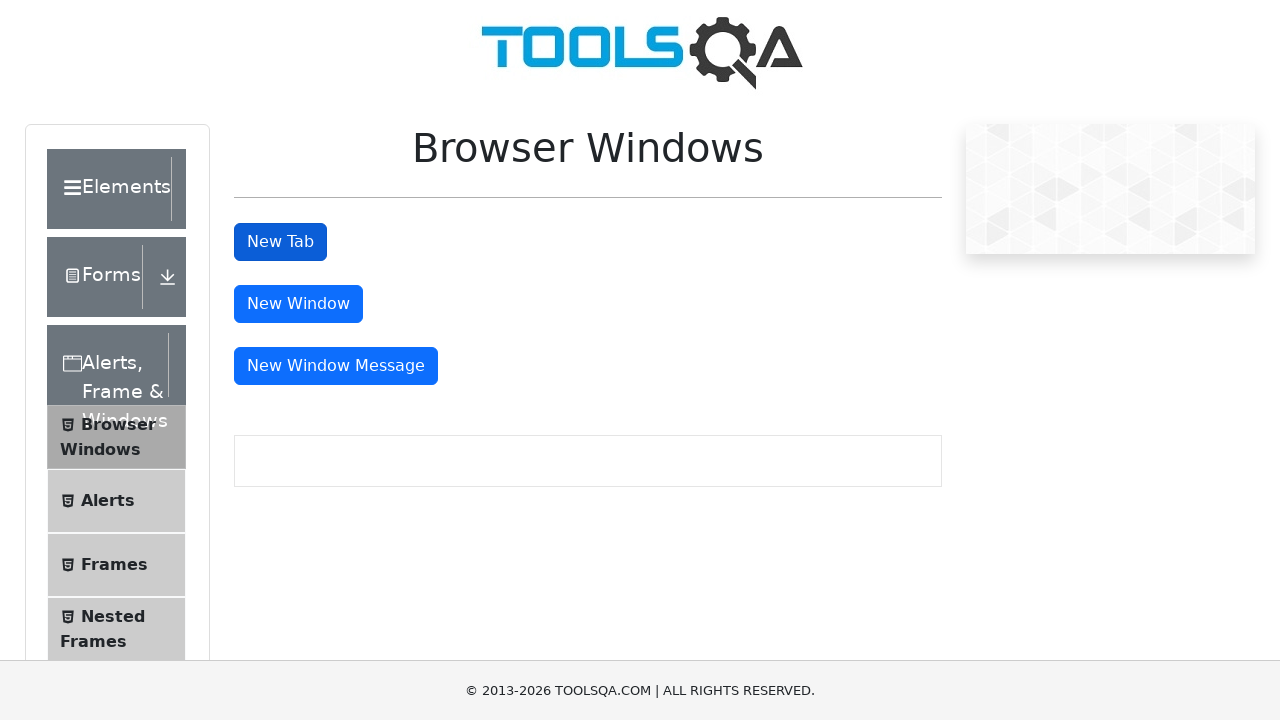

Waited for sample heading to load in new tab
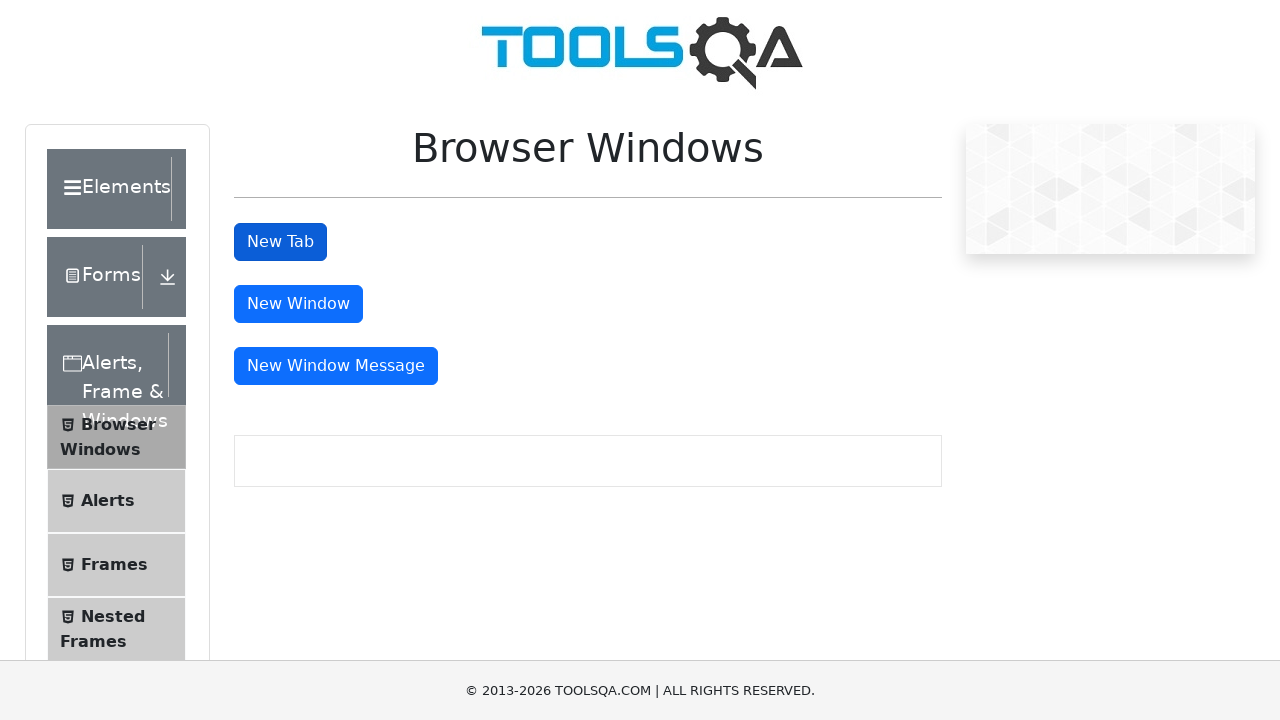

Extracted heading text from new tab: 'This is a sample page'
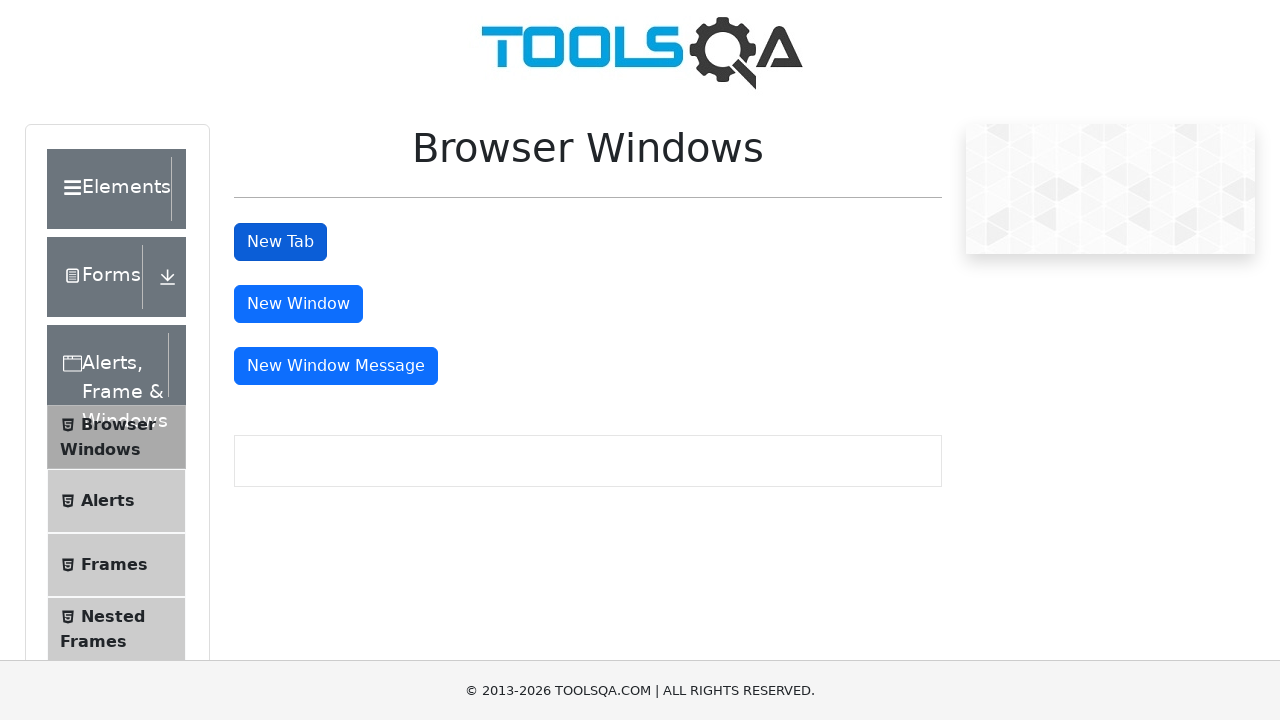

Closed the new tab
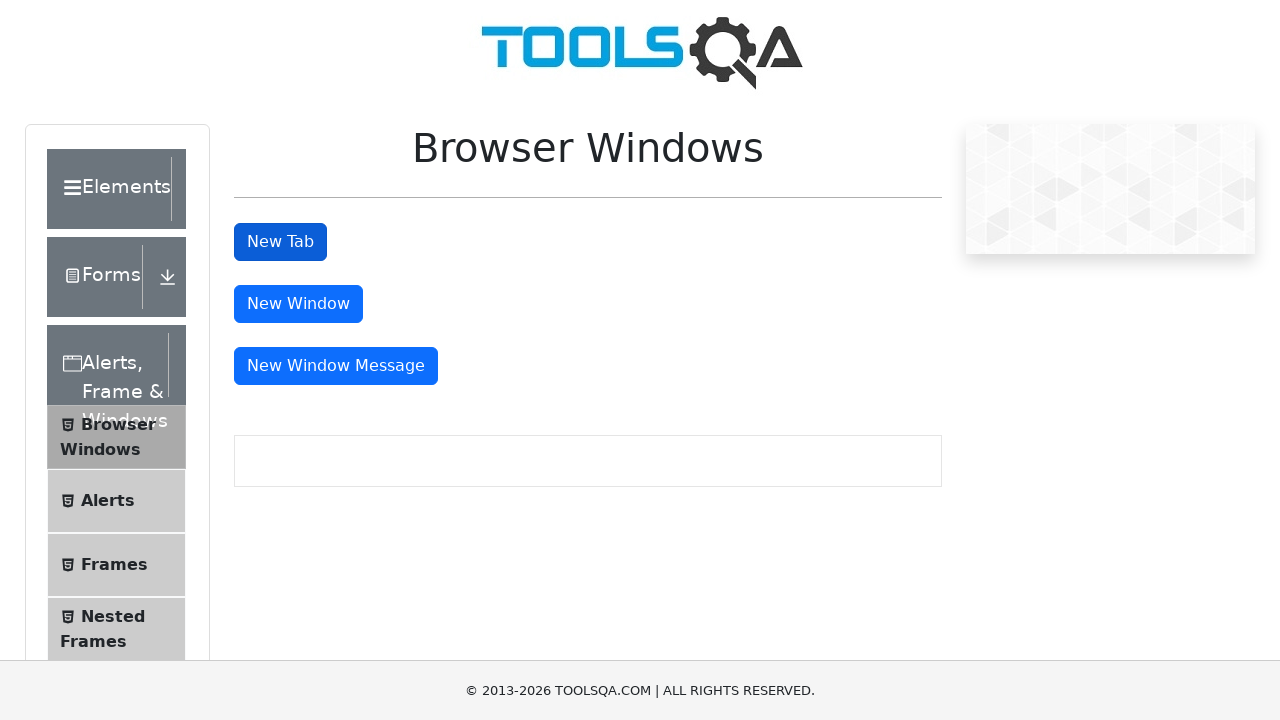

Clicked 'New Window' button to open a new window at (298, 304) on xpath=//button[text() = 'New Window']
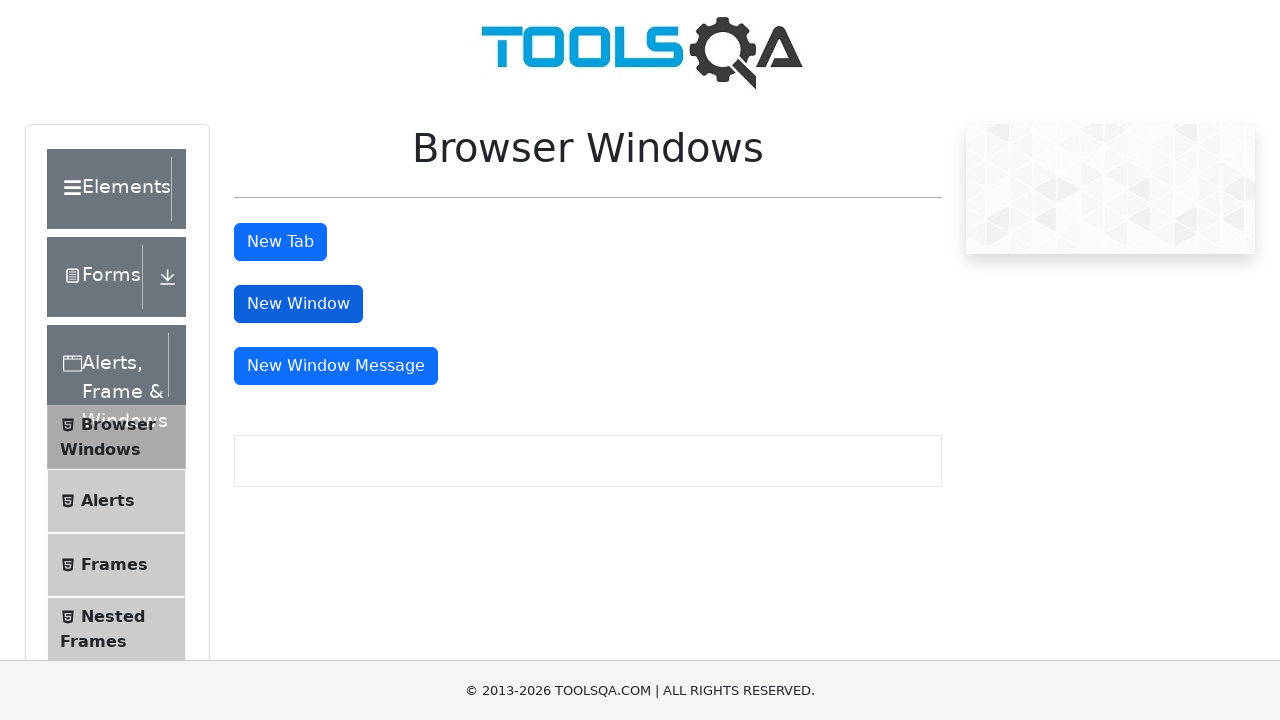

Switched to the newly opened window
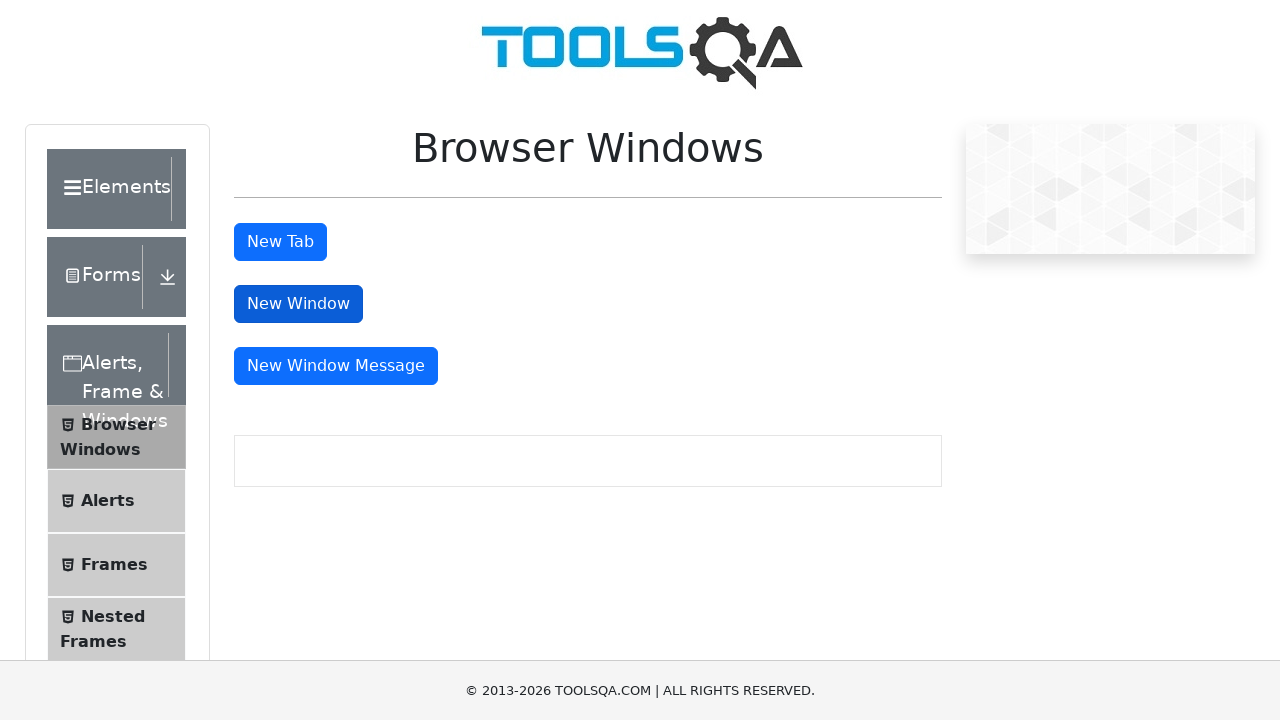

Waited for sample heading to load in new window
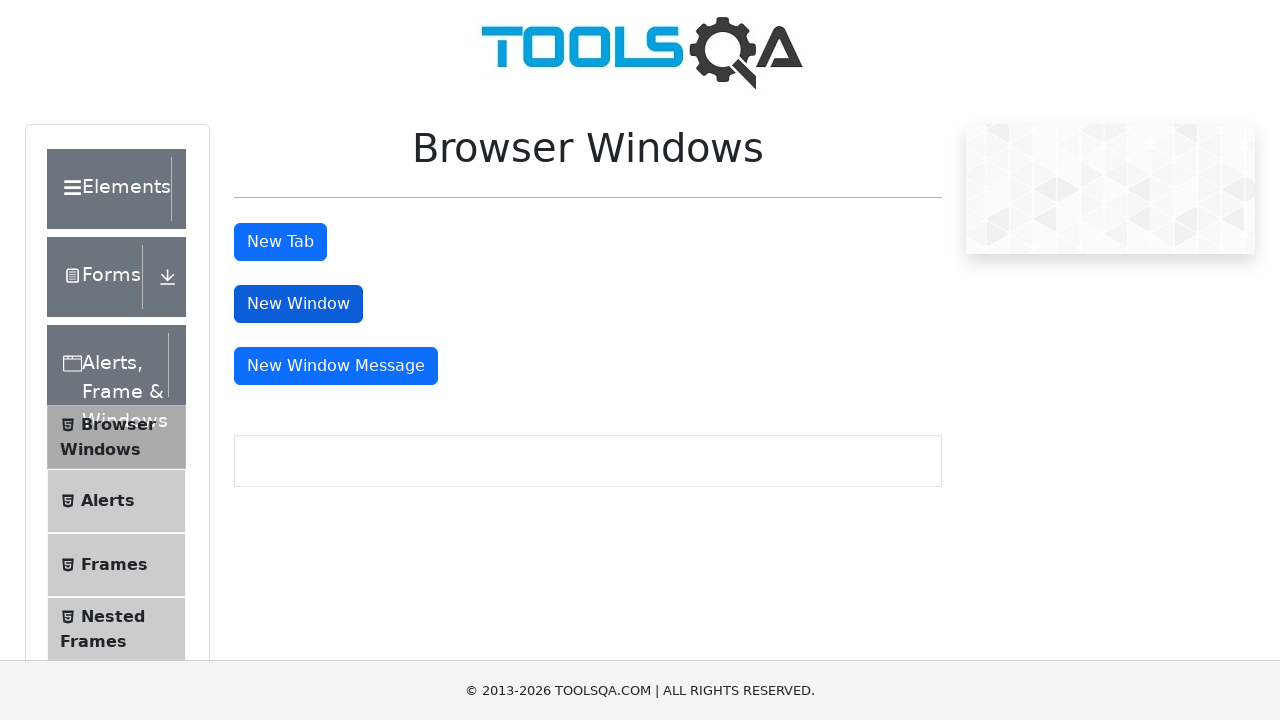

Extracted heading text from new window: 'This is a sample page'
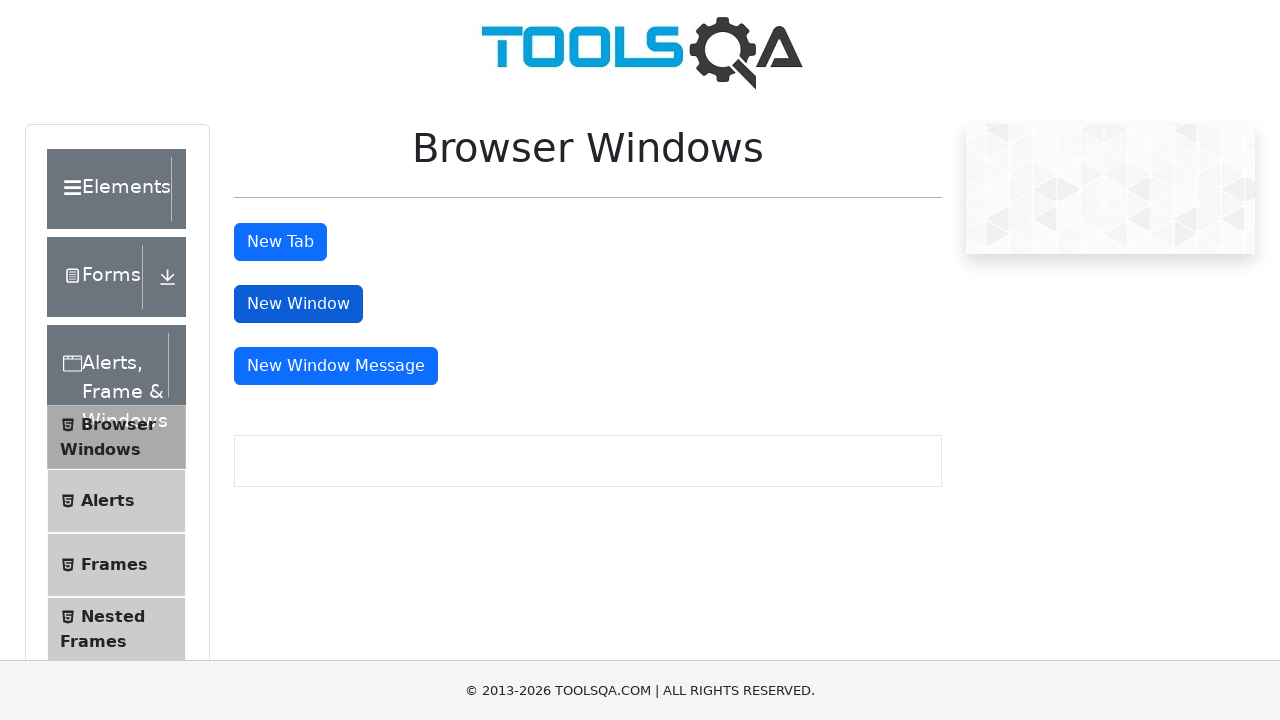

Closed the new window
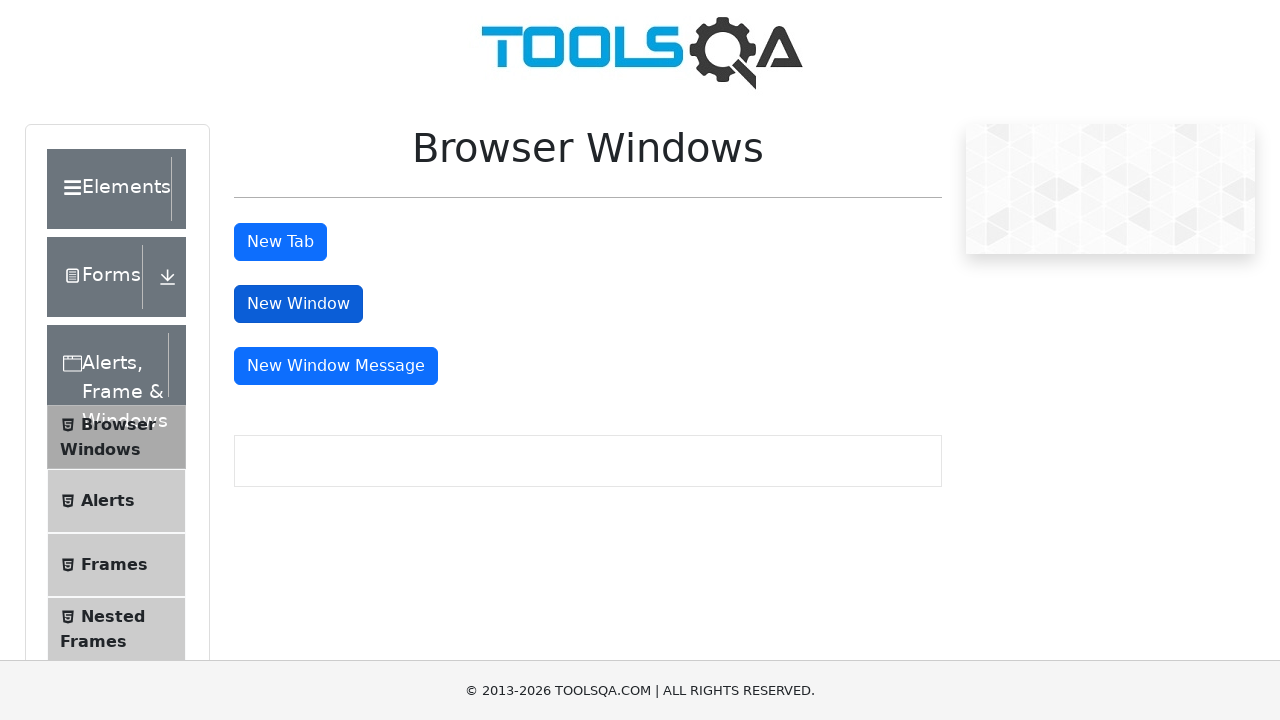

Clicked 'New Window Message' button to open message window at (336, 366) on #messageWindowButton
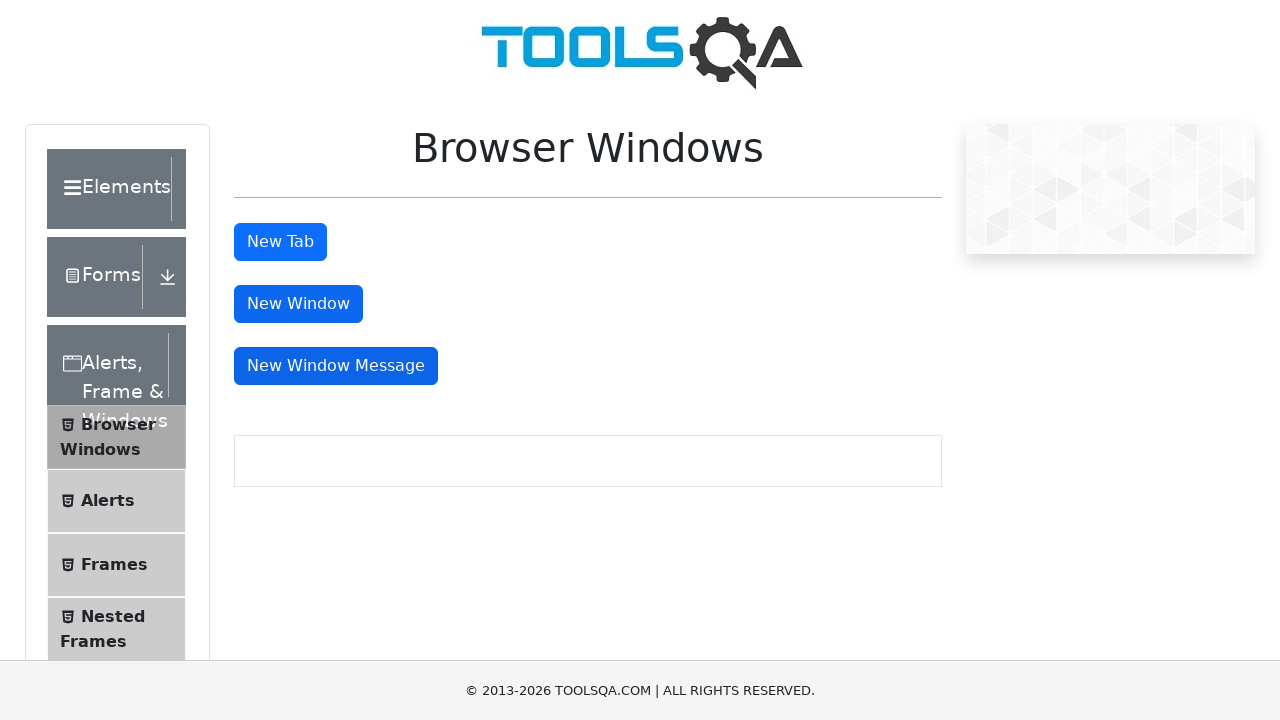

Switched to the newly opened message window
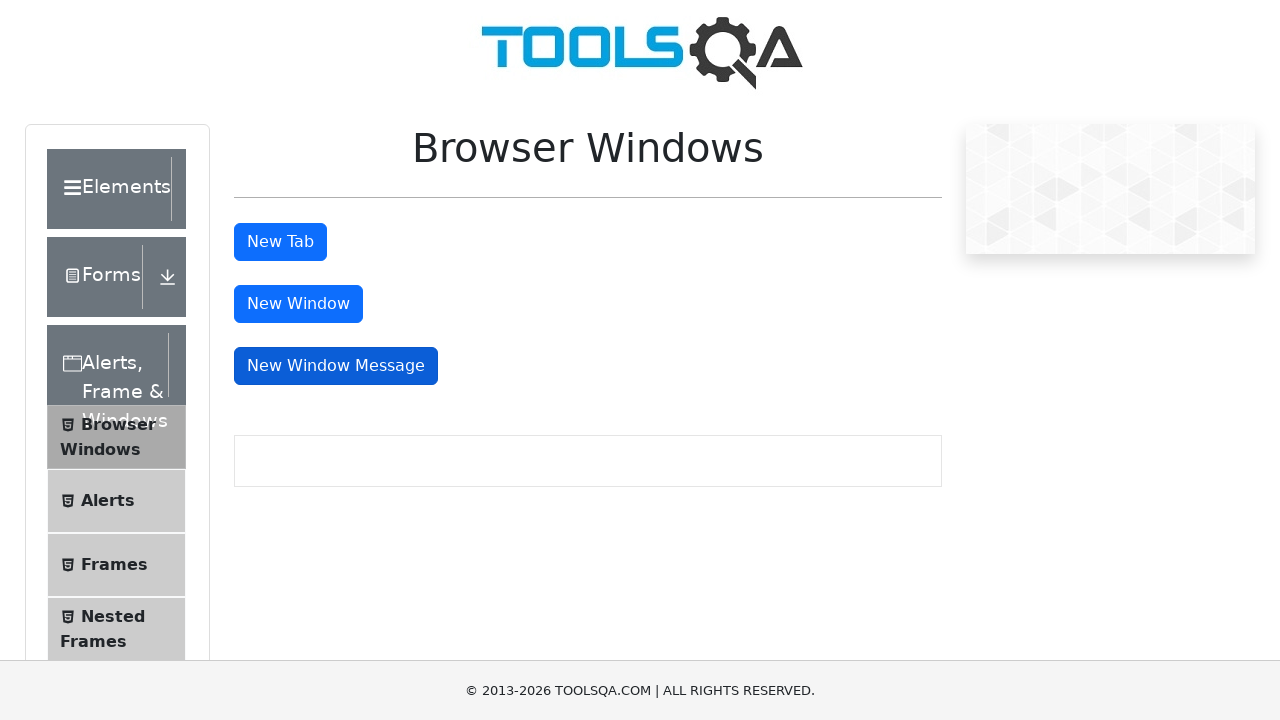

Waited for message window to fully load
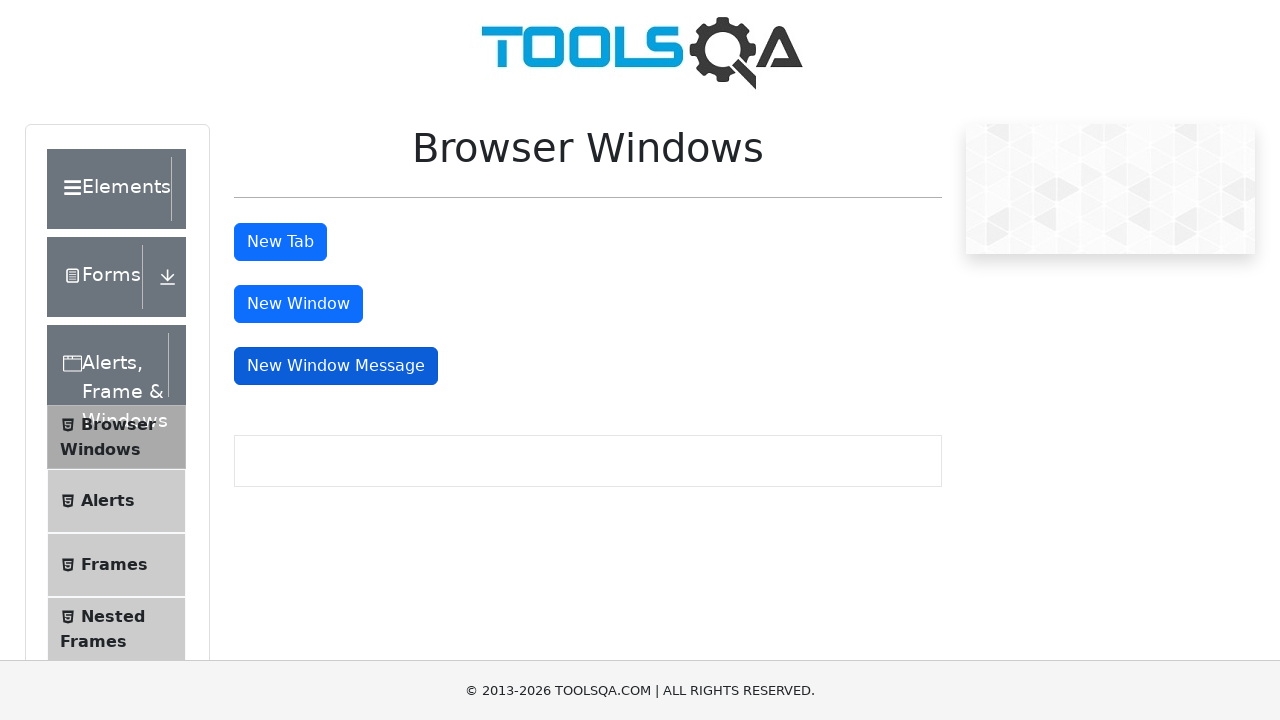

Extracted body text from message window
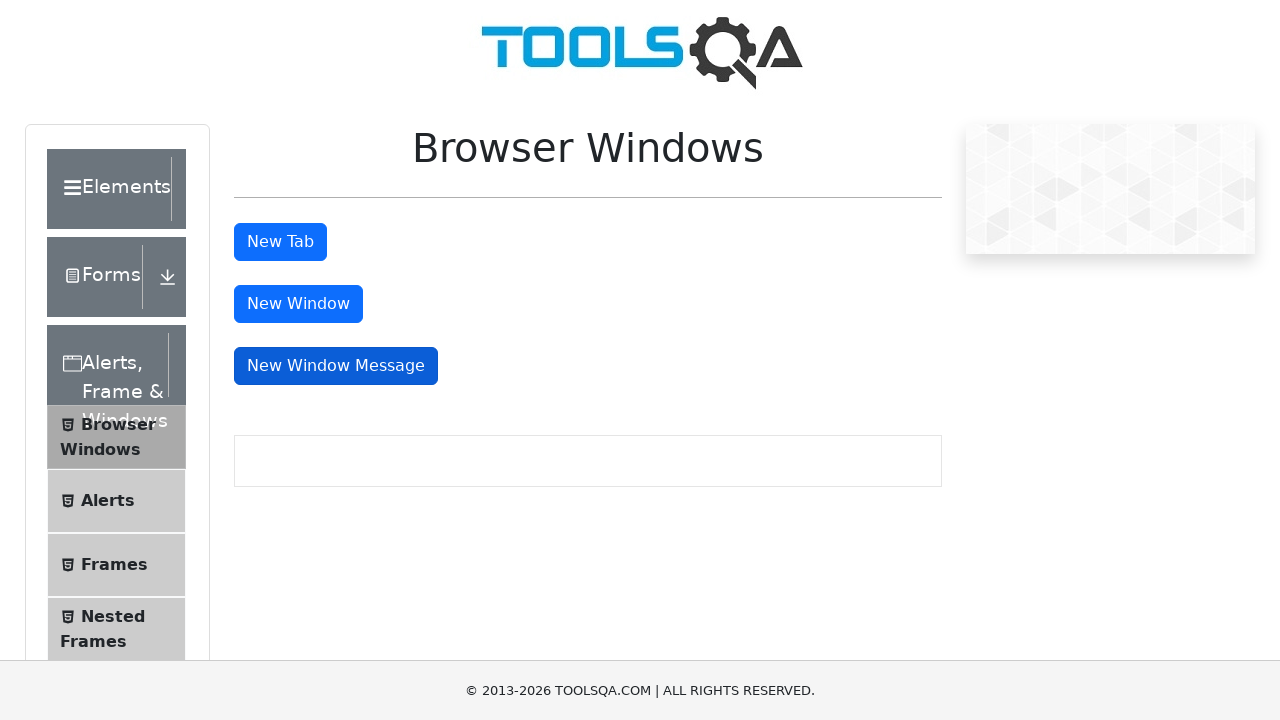

Closed the message window
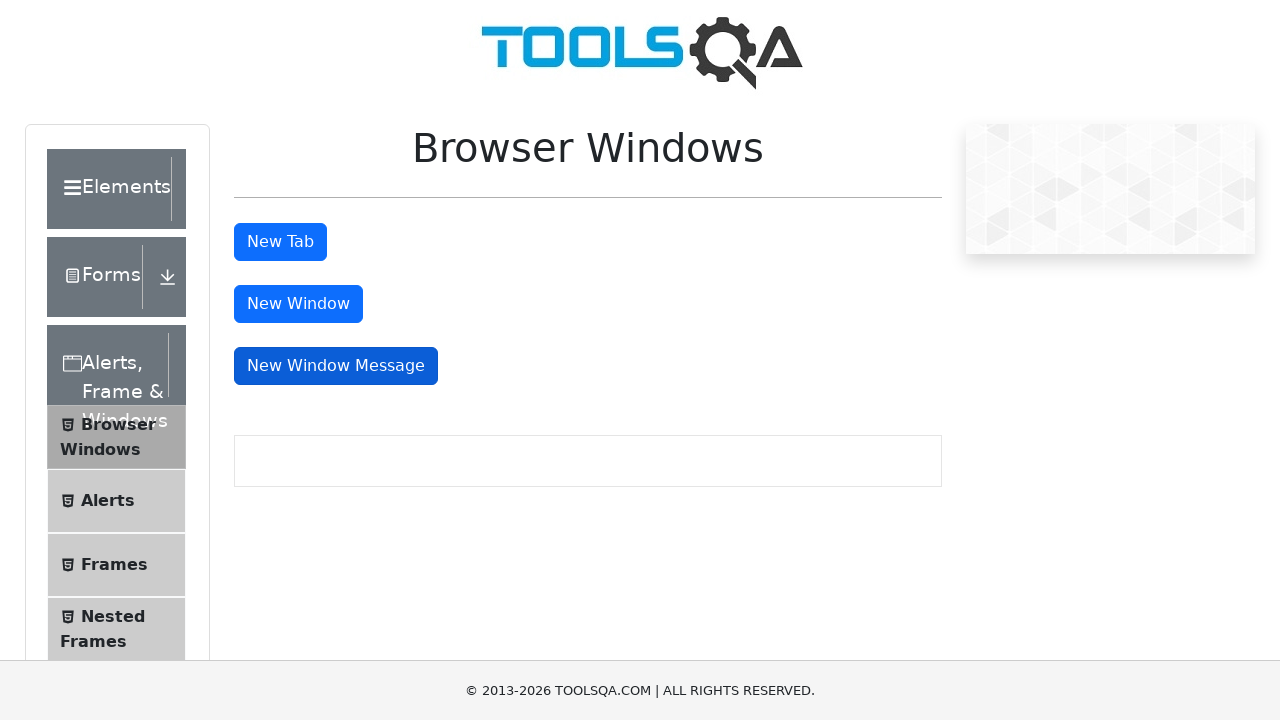

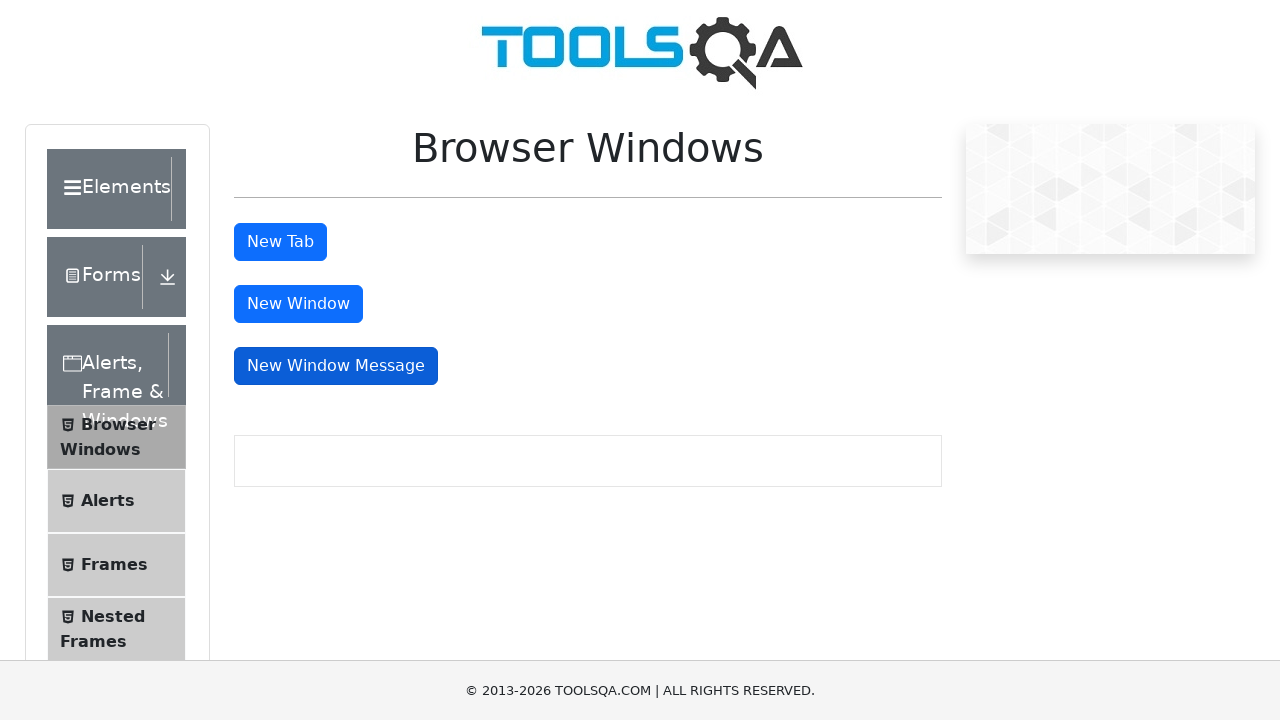